Tests a practice form submission by filling in name, email, password fields, checking a checkbox, selecting from a dropdown, and submitting the form to verify success message

Starting URL: https://www.rahulshettyacademy.com/angularpractice/

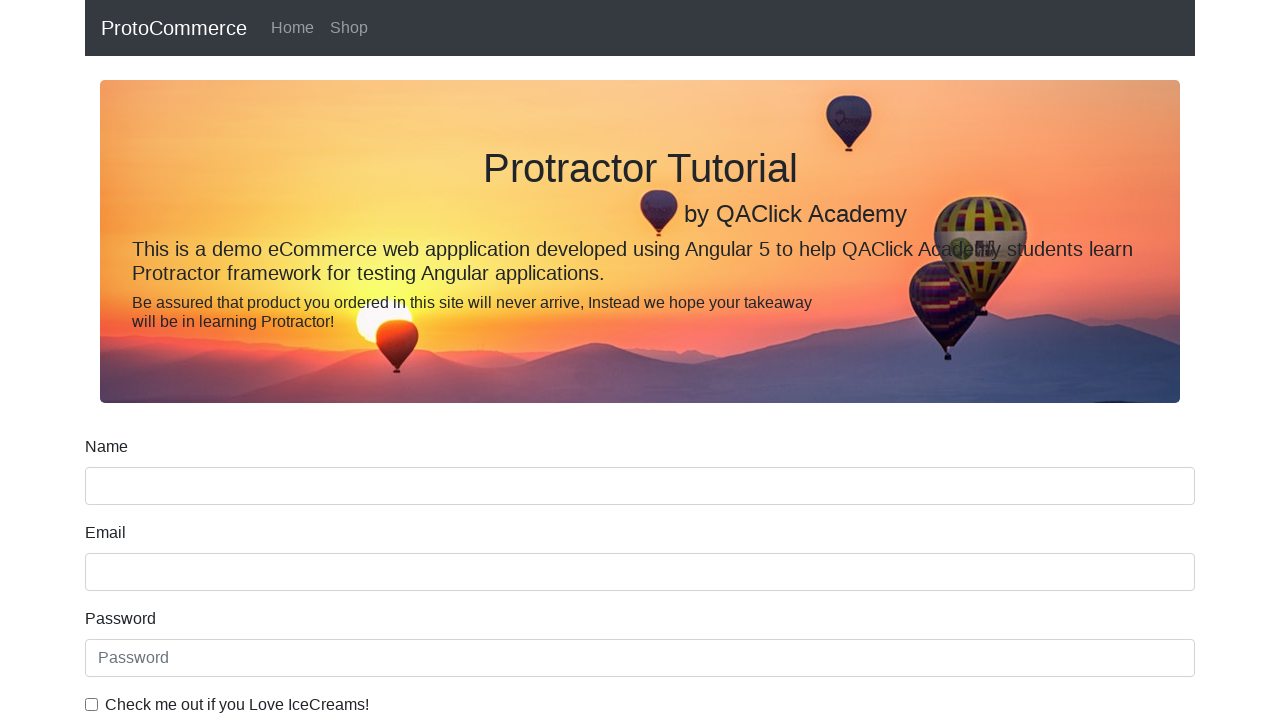

Filled name field with 'JohnDoe' on input[name='name']
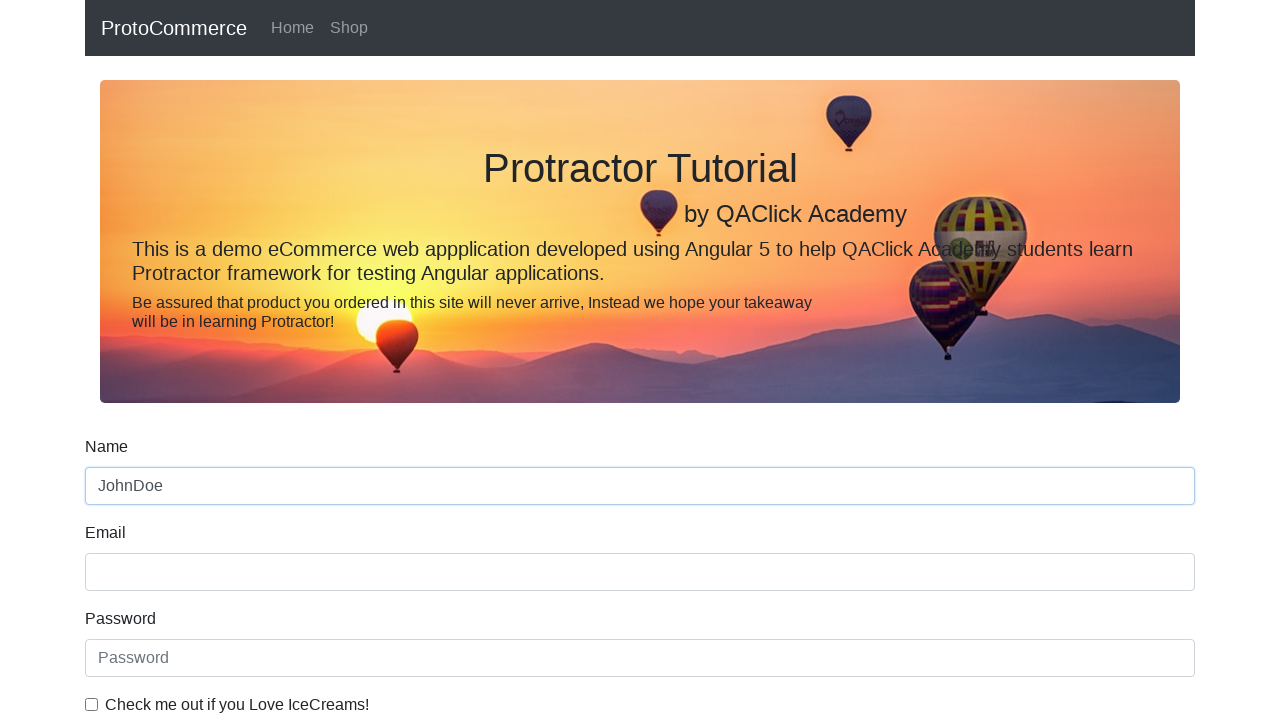

Filled email field with 'johndoe@example.com' on input[name='email']
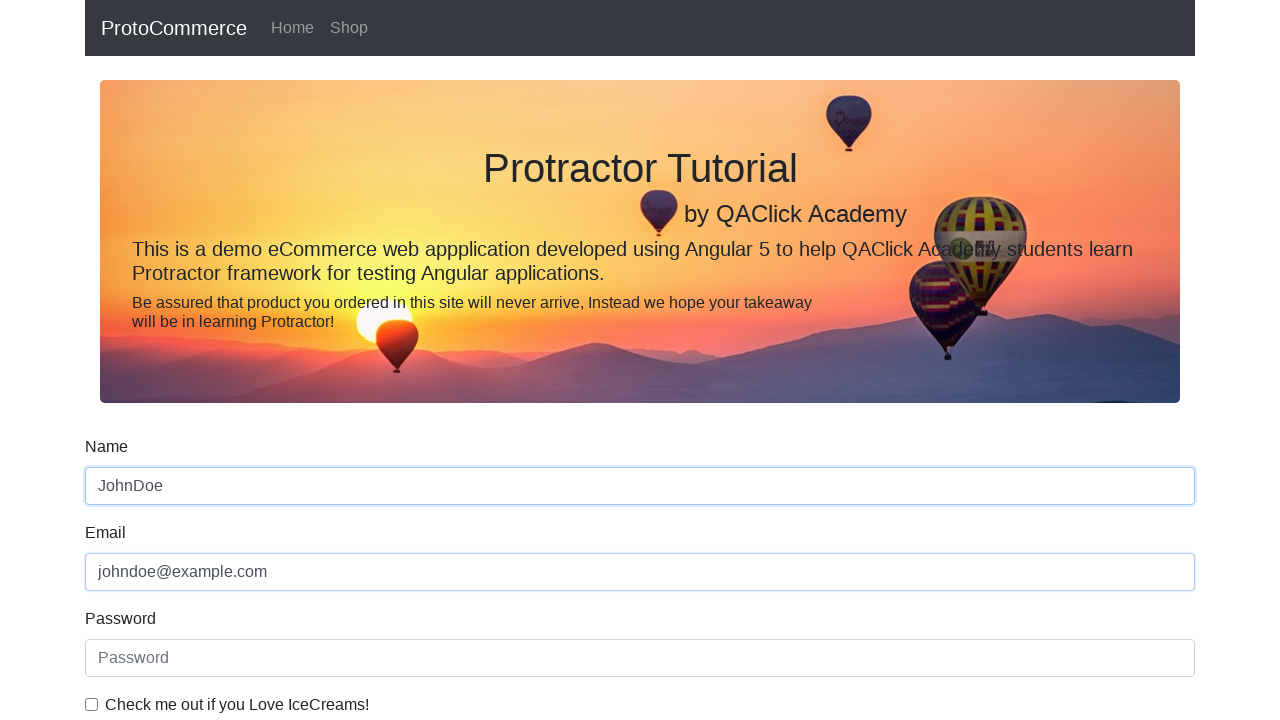

Filled password field with 'SecurePass123' on #exampleInputPassword1
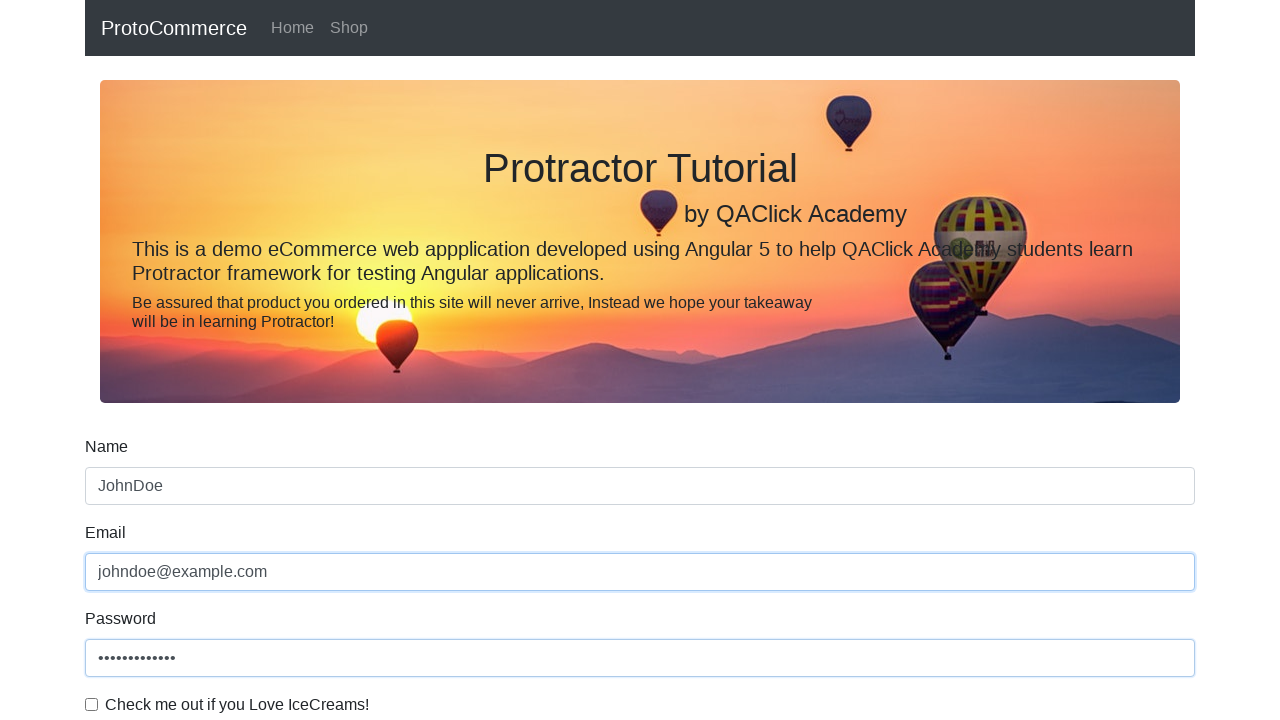

Clicked checkbox to enable agreement at (92, 704) on #exampleCheck1
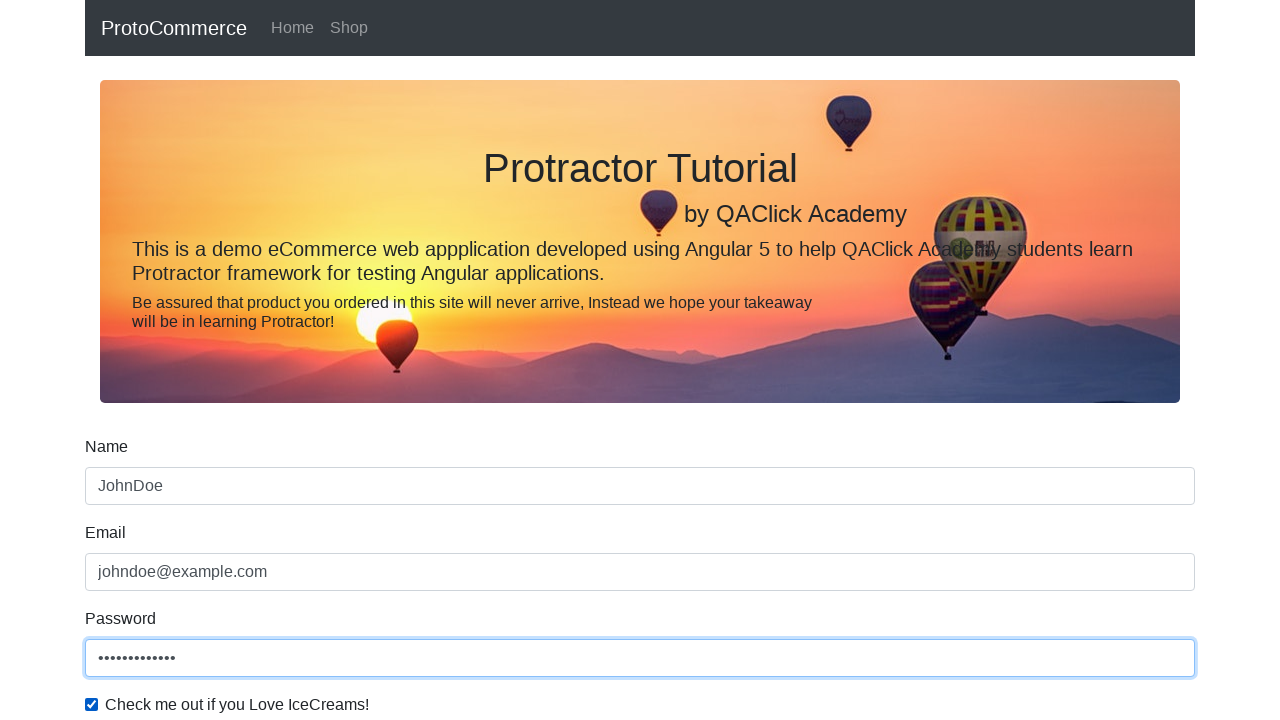

Selected 'Female' from dropdown on #exampleFormControlSelect1
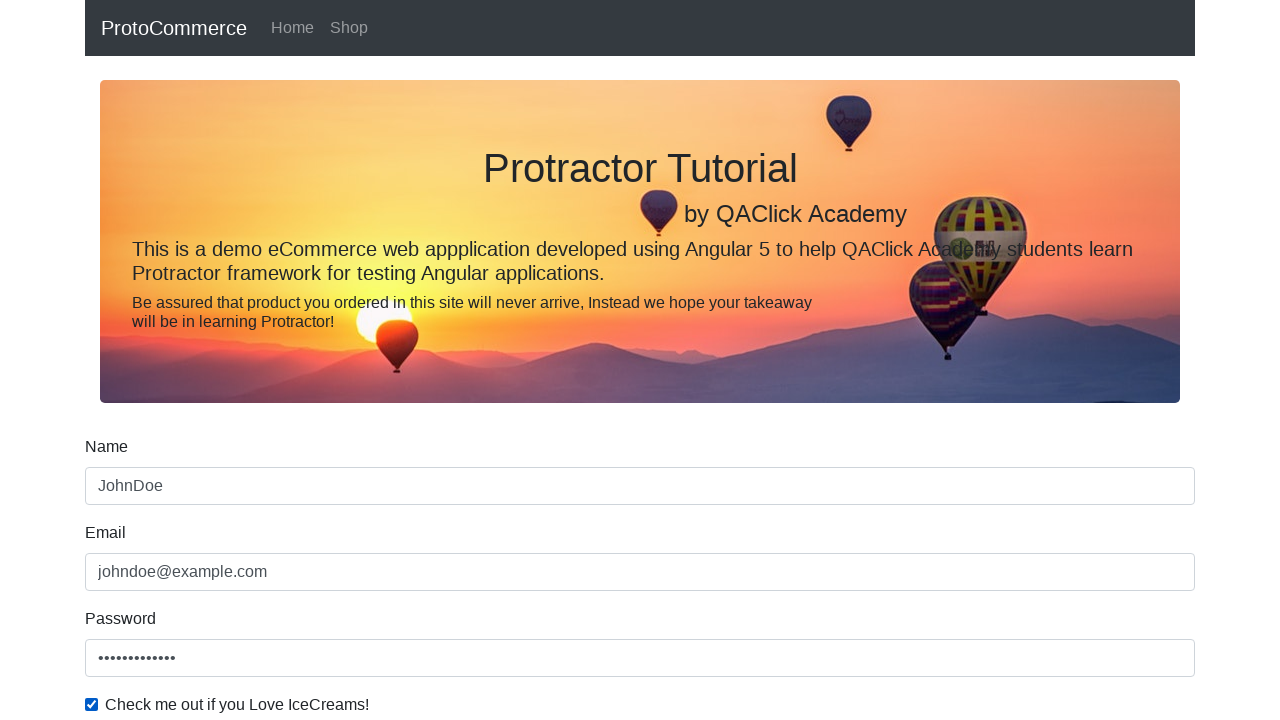

Selected first option (Male) from dropdown by index on #exampleFormControlSelect1
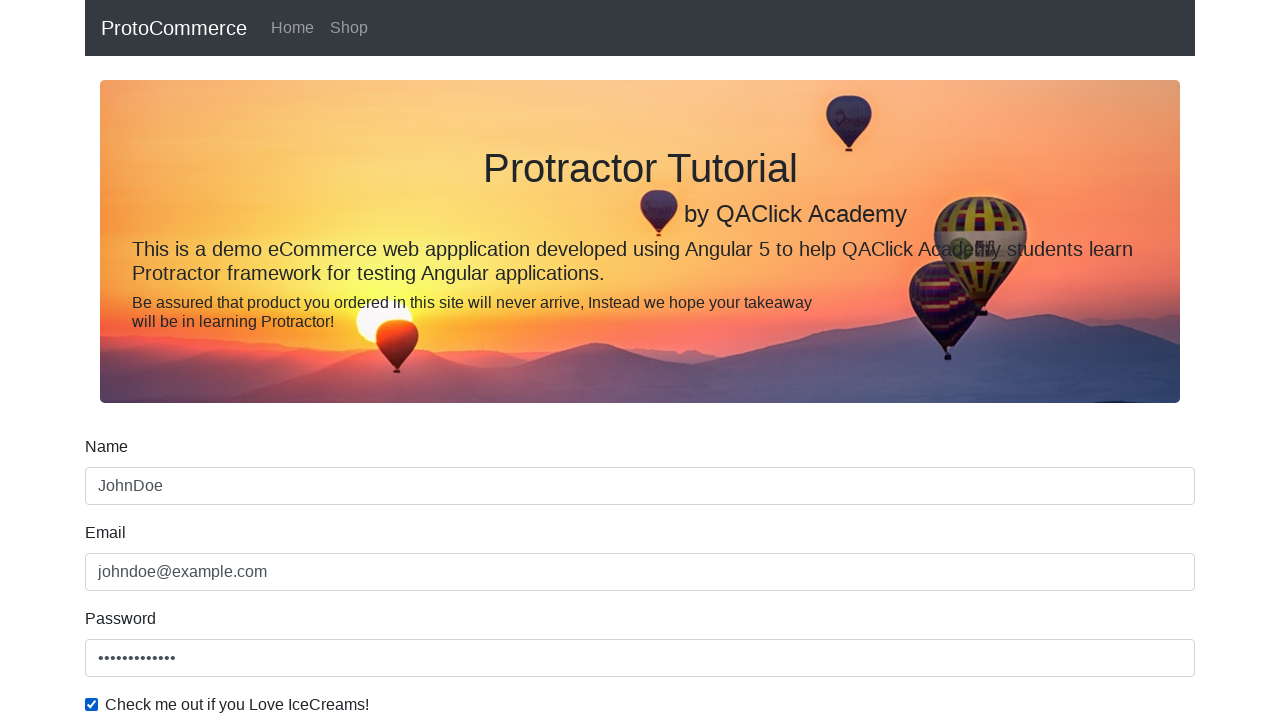

Clicked submit button to submit the form at (123, 491) on input[type='submit']
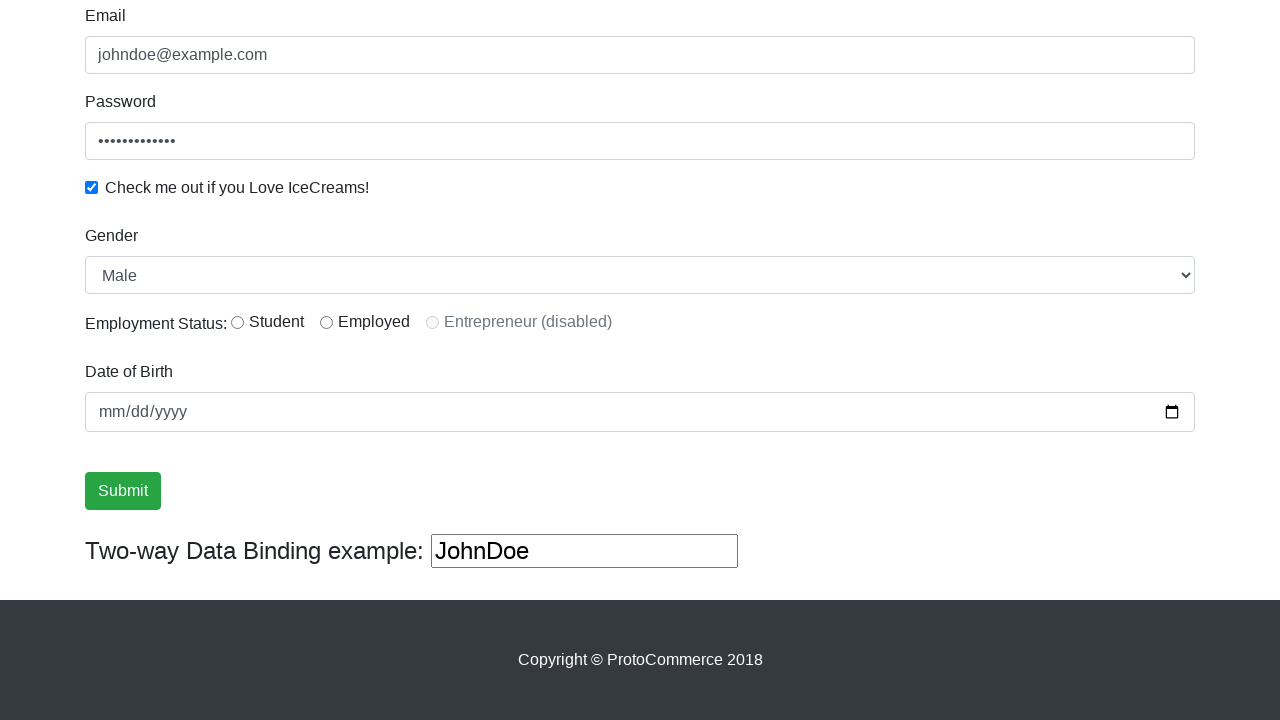

Success message alert appeared
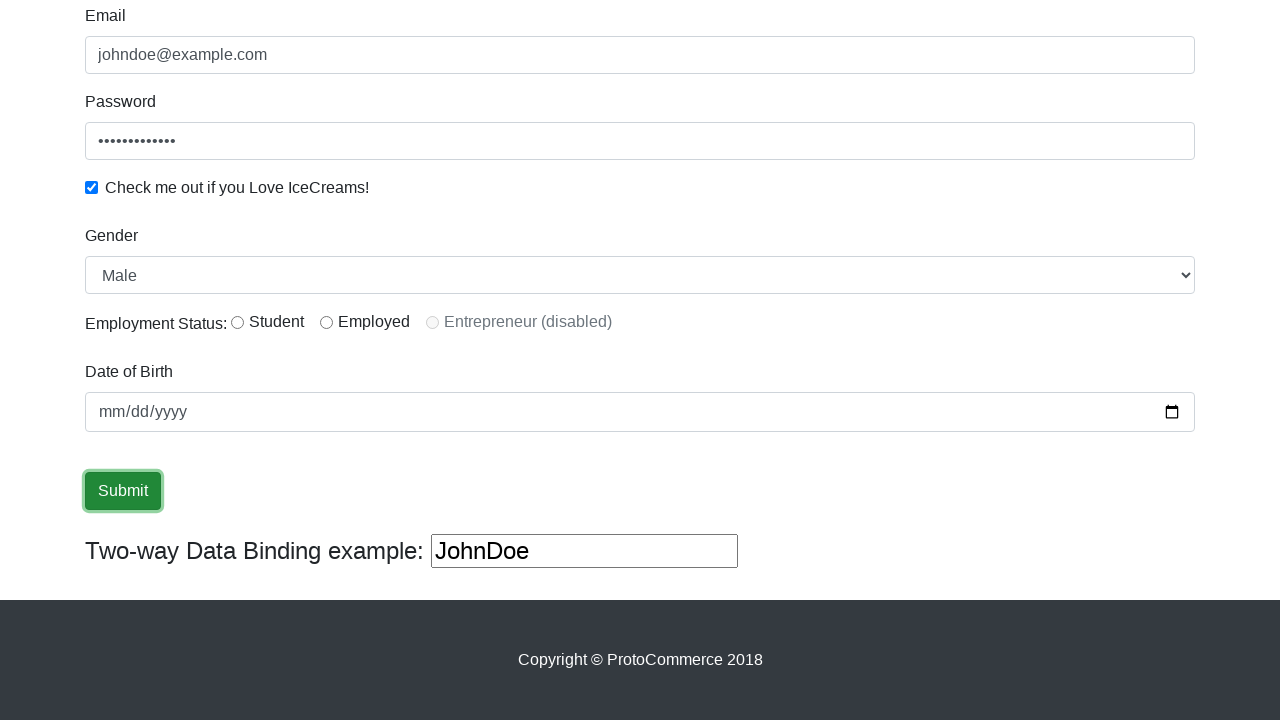

Retrieved success message text content
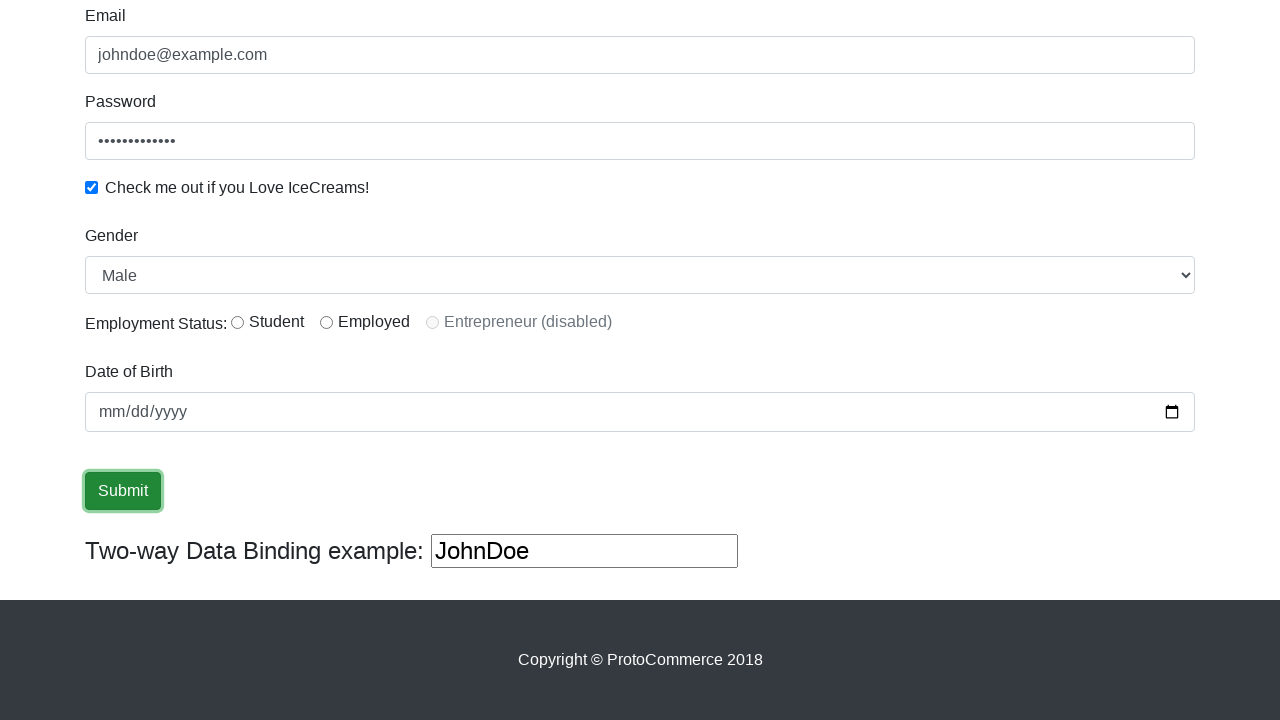

Verified success message contains 'success'
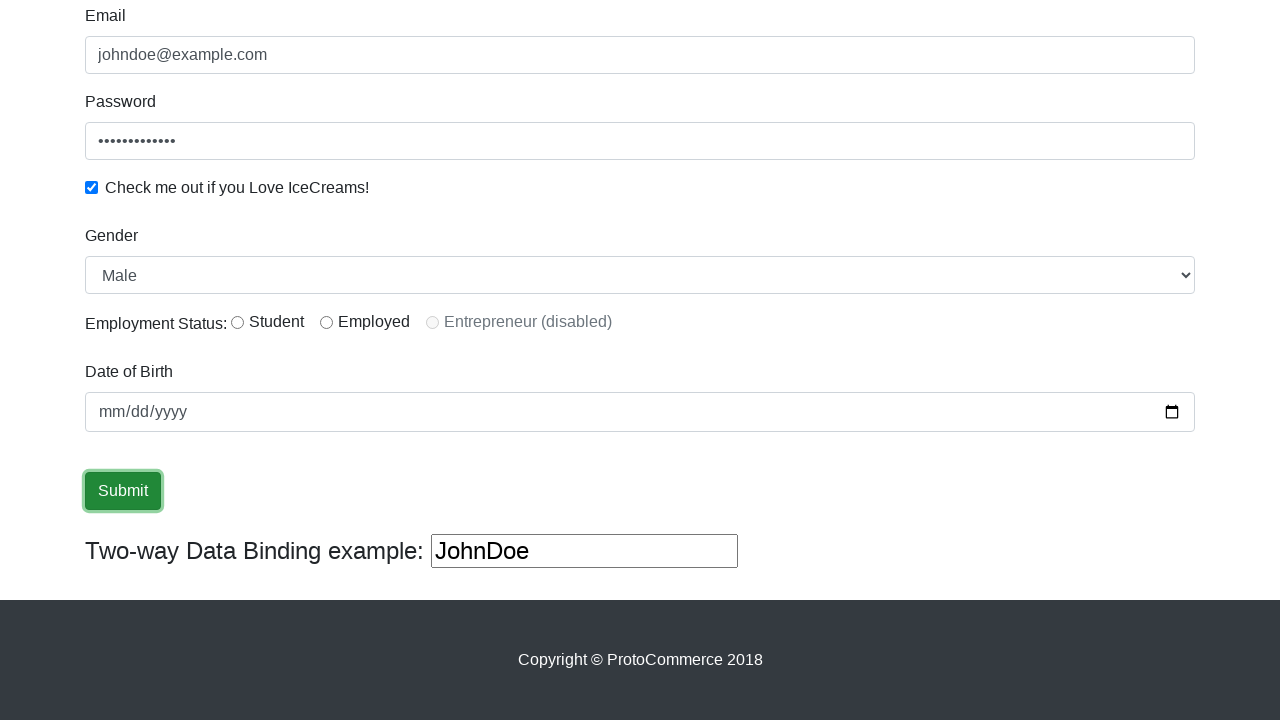

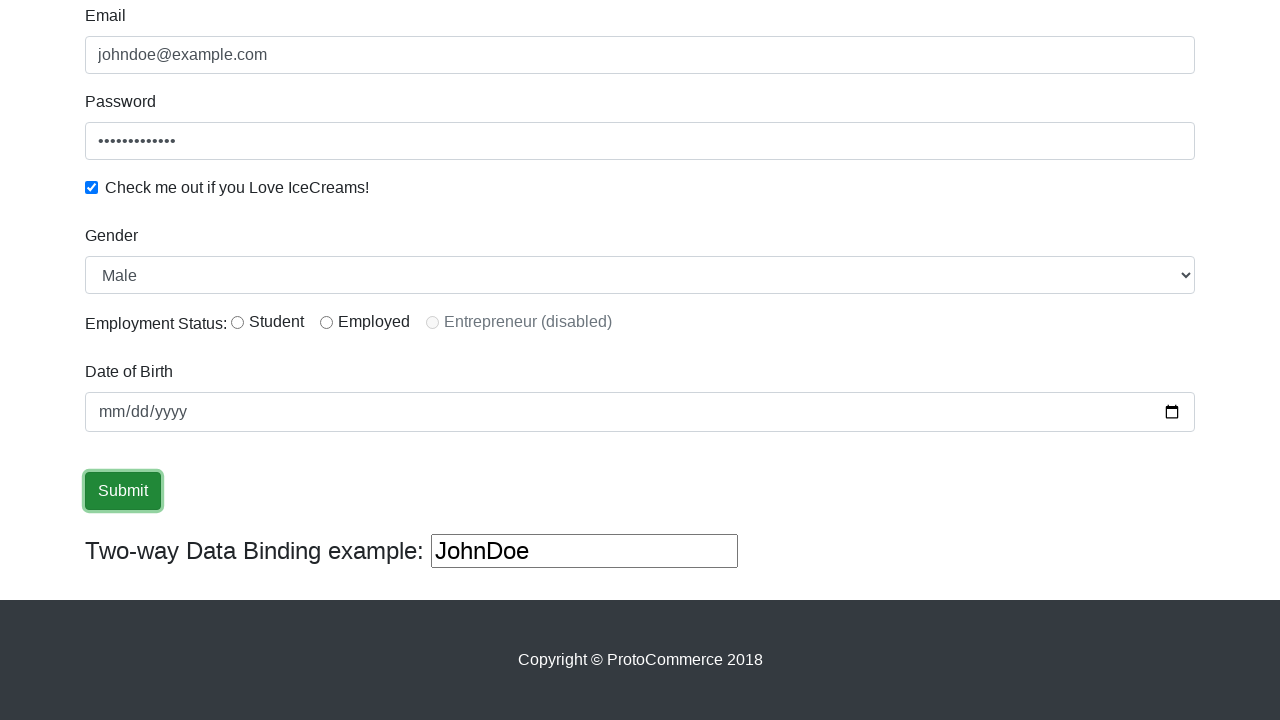